Tests dynamic controls functionality by interacting with a checkbox, removing it, adding it back, and verifying checkbox states

Starting URL: https://the-internet.herokuapp.com

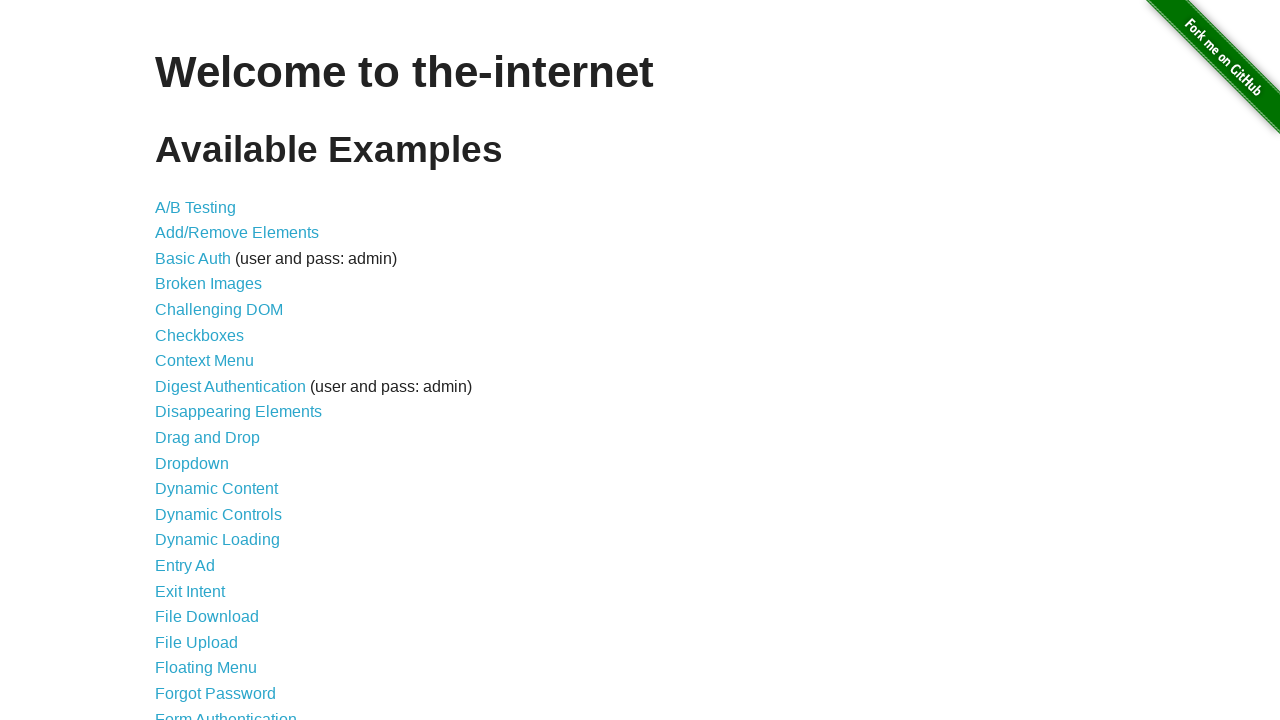

Clicked on 'Dynamic Controls' link at (218, 514) on text=Dynamic Controls
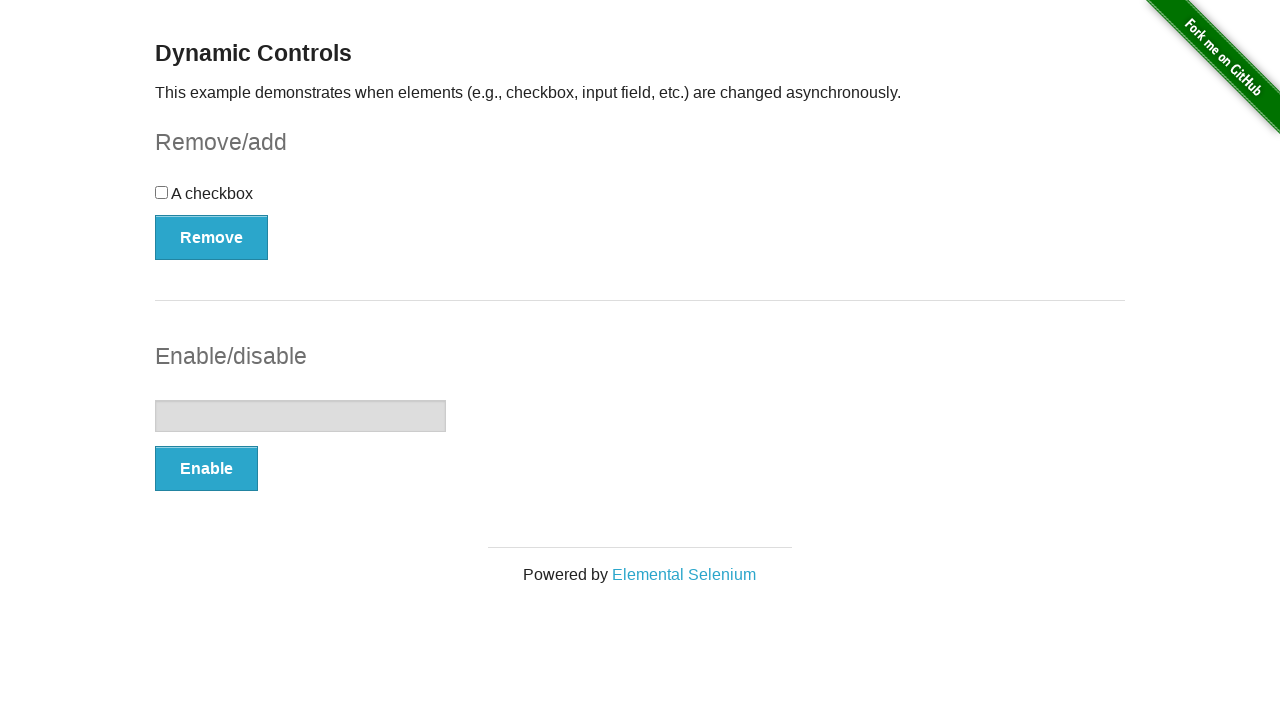

Checkbox element is present and loaded
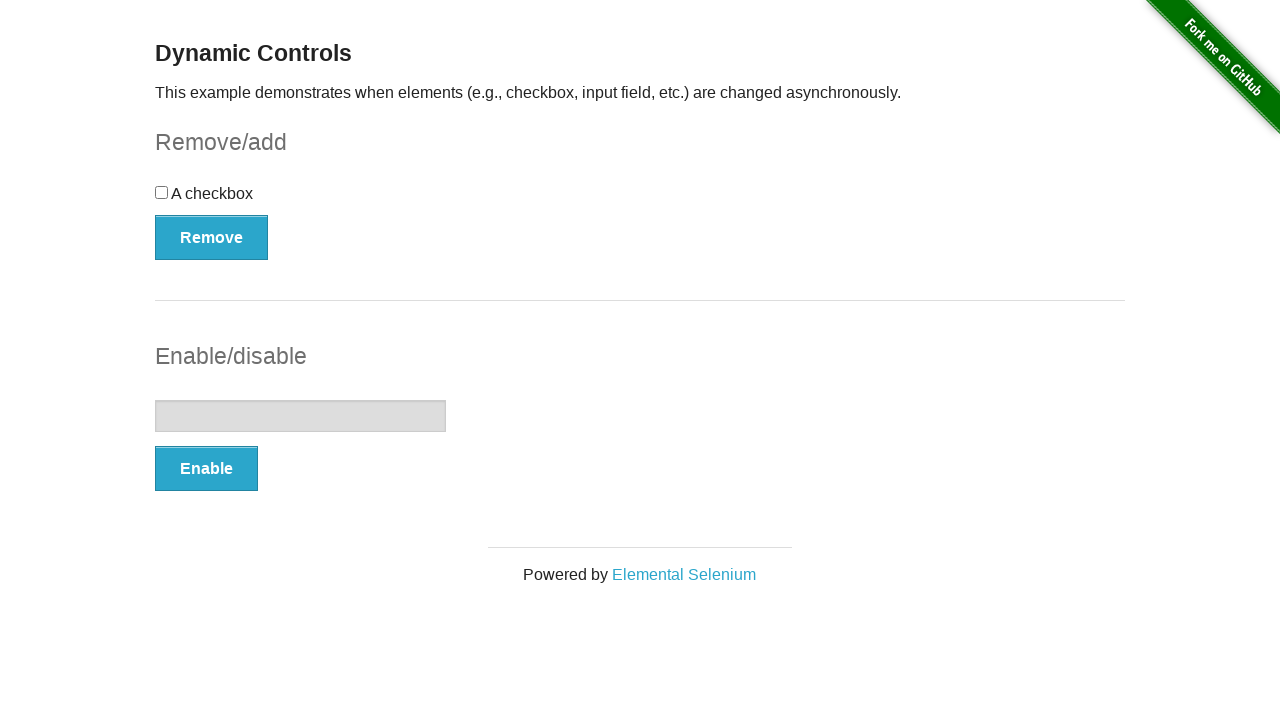

Clicked checkbox to check it at (162, 192) on div div div form div input
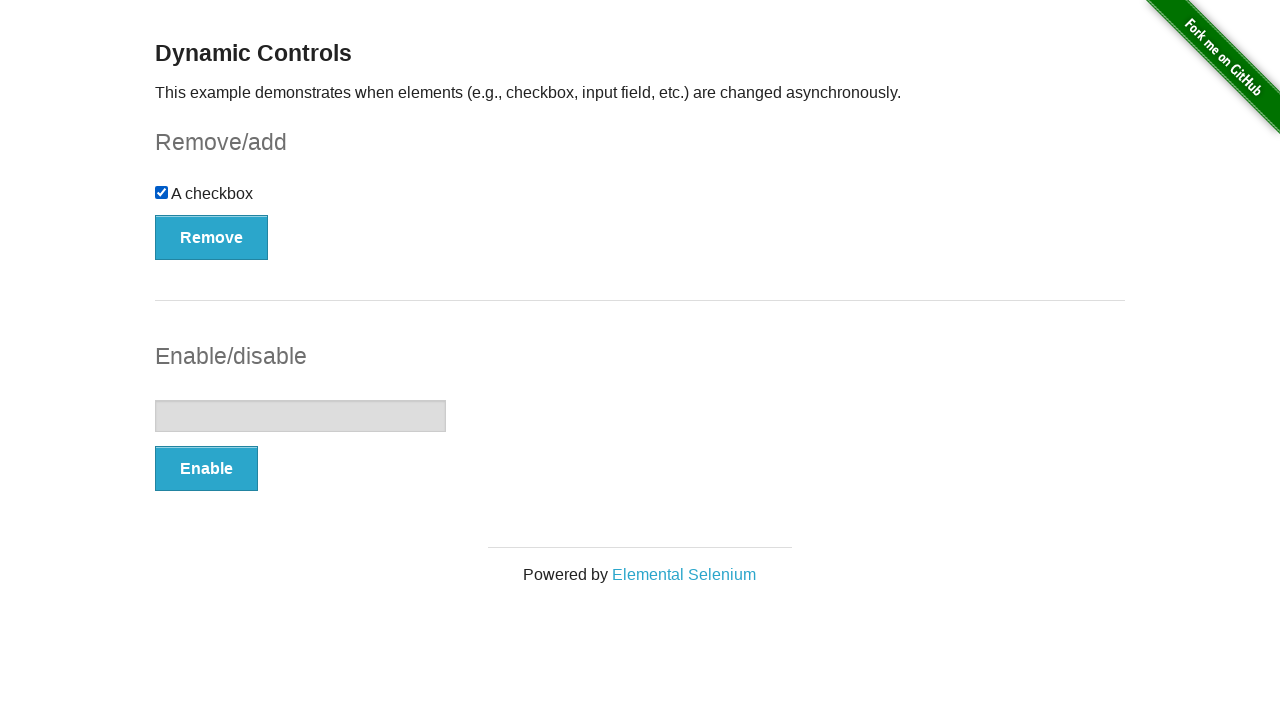

Clicked checkbox to uncheck it at (162, 192) on div div div form div input
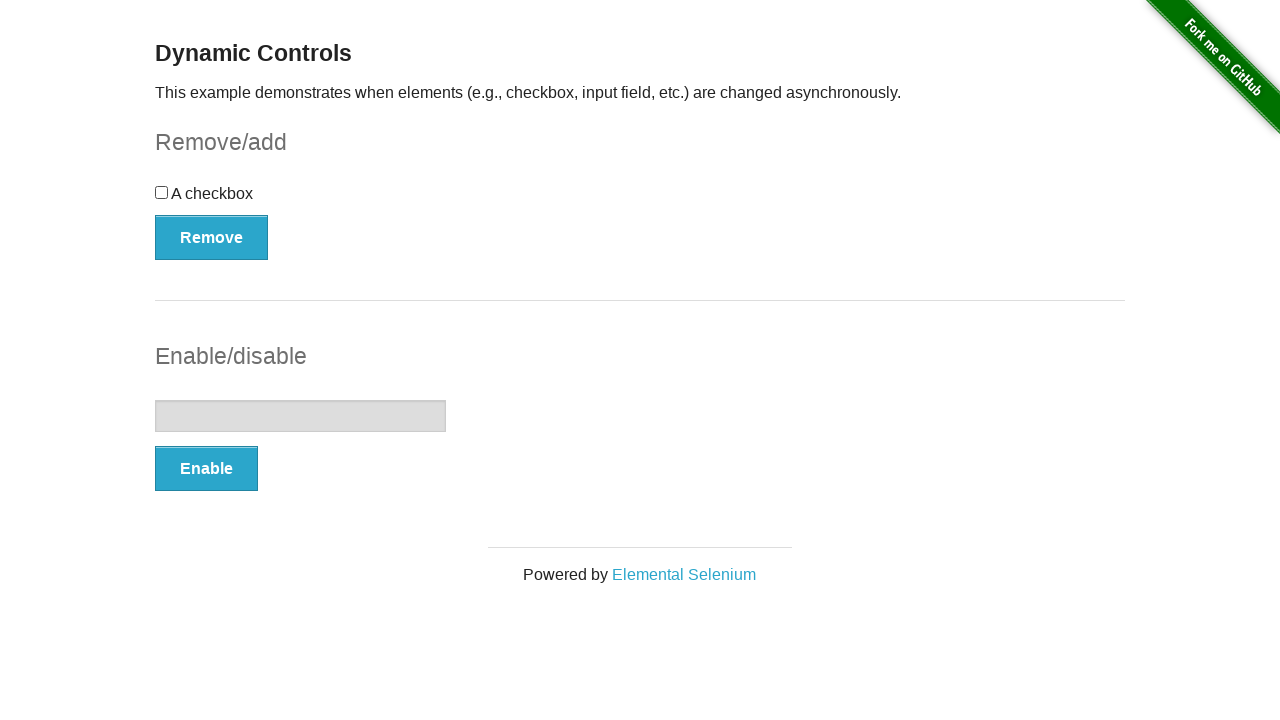

Clicked 'Remove' button to remove the checkbox at (212, 237) on button:has-text('Remove')
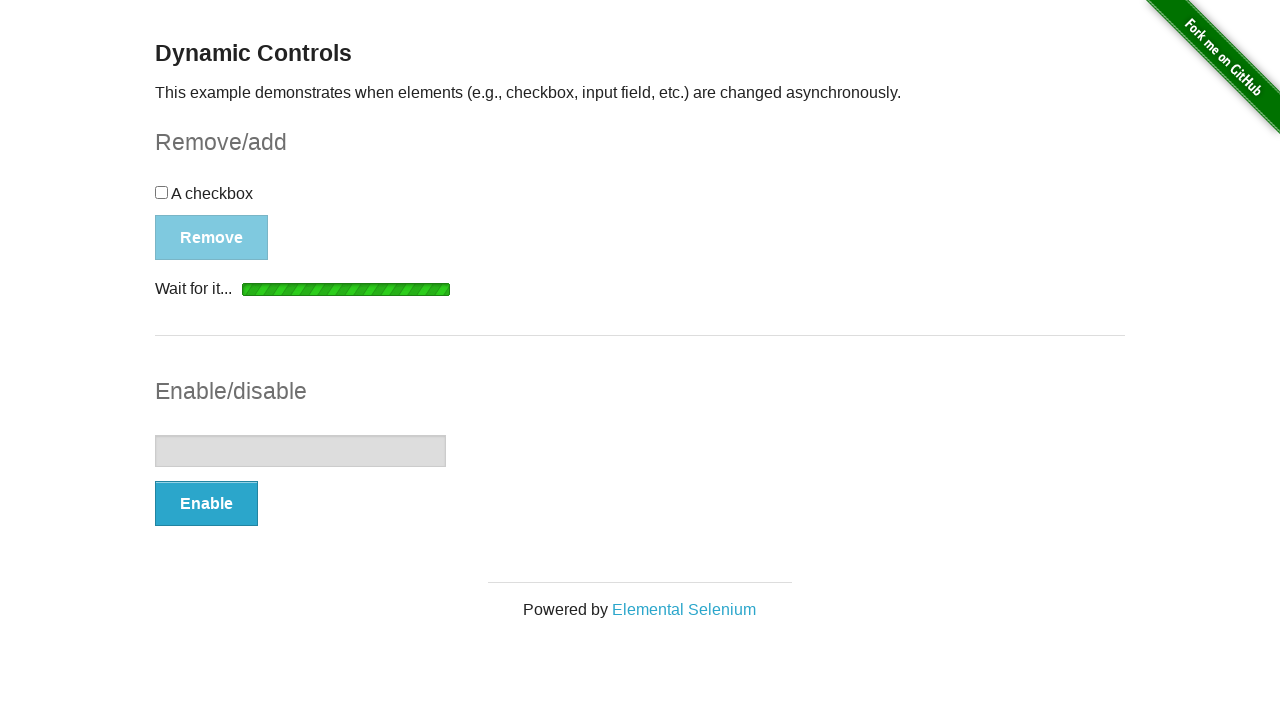

'Add' button is now present and loaded
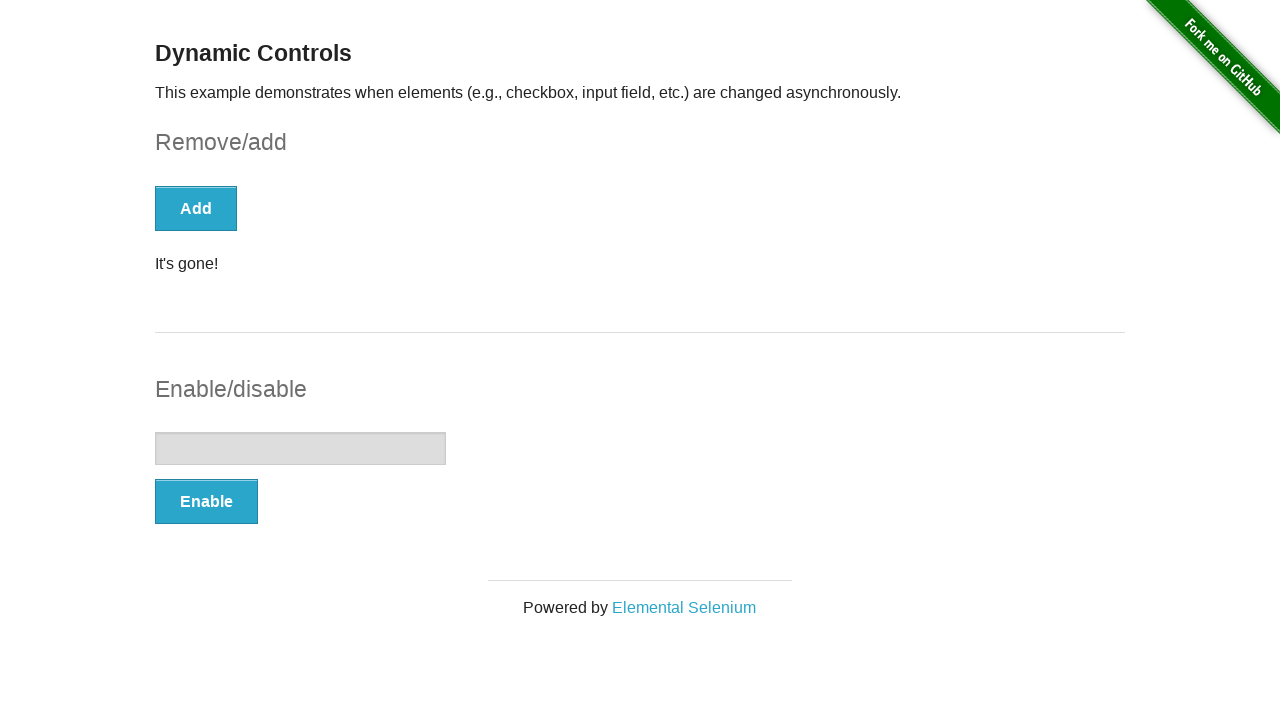

Clicked 'Add' button to add the checkbox back at (196, 208) on button:has-text('Add')
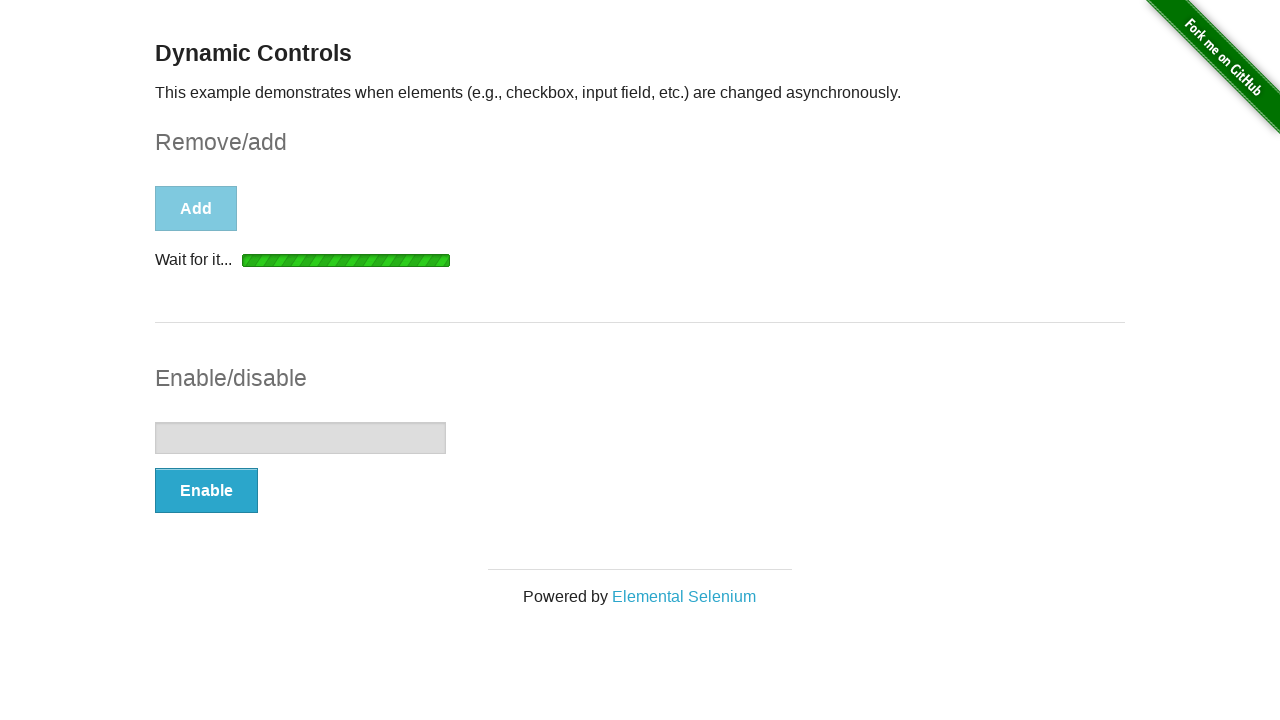

Checkbox has reappeared after clicking 'Add'
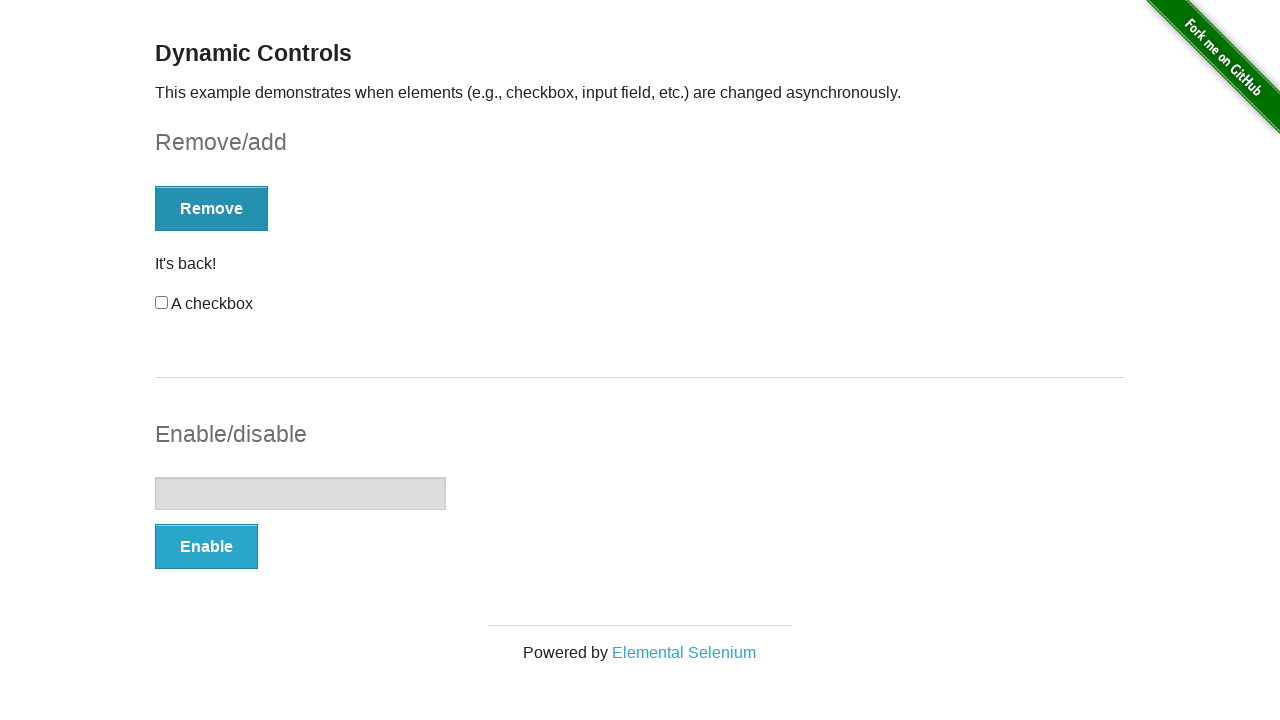

Clicked checkbox to check it again at (162, 303) on div div div form div input
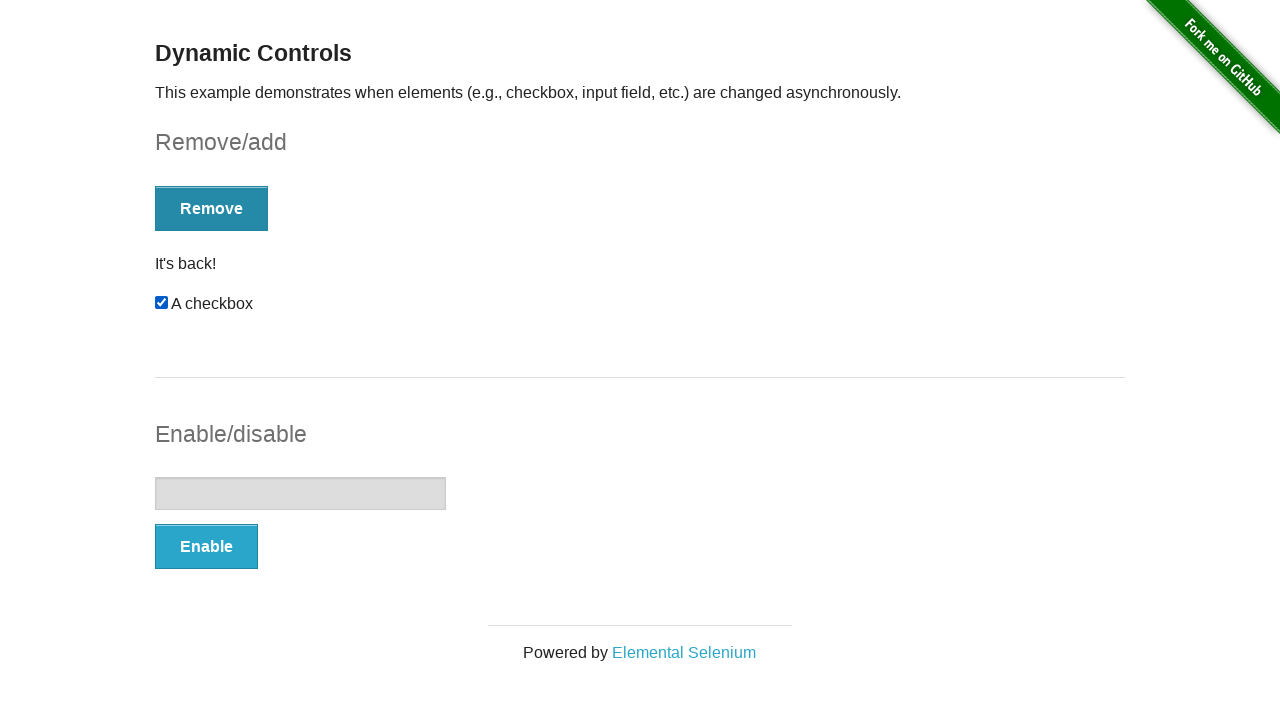

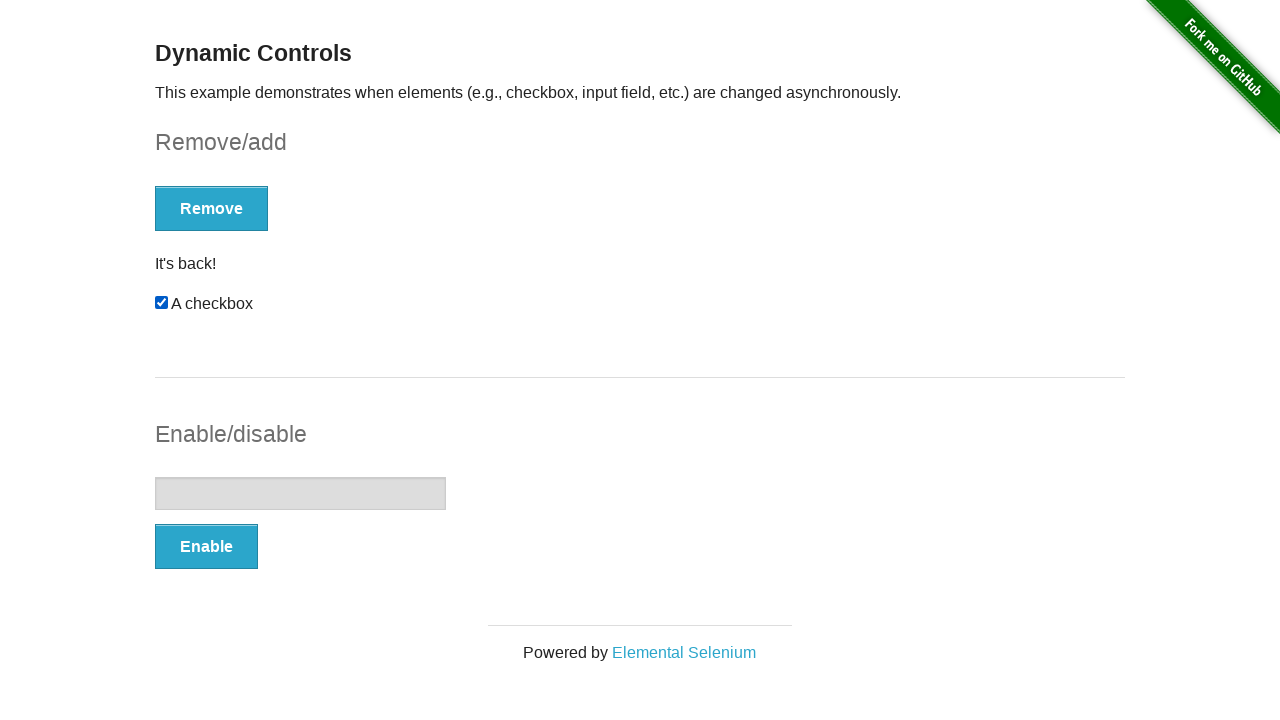